Tests Oracle website by navigating to the homepage and verifying the page title matches the expected value "Oracle | Cloud Applications and Cloud Platform"

Starting URL: https://www.oracle.com

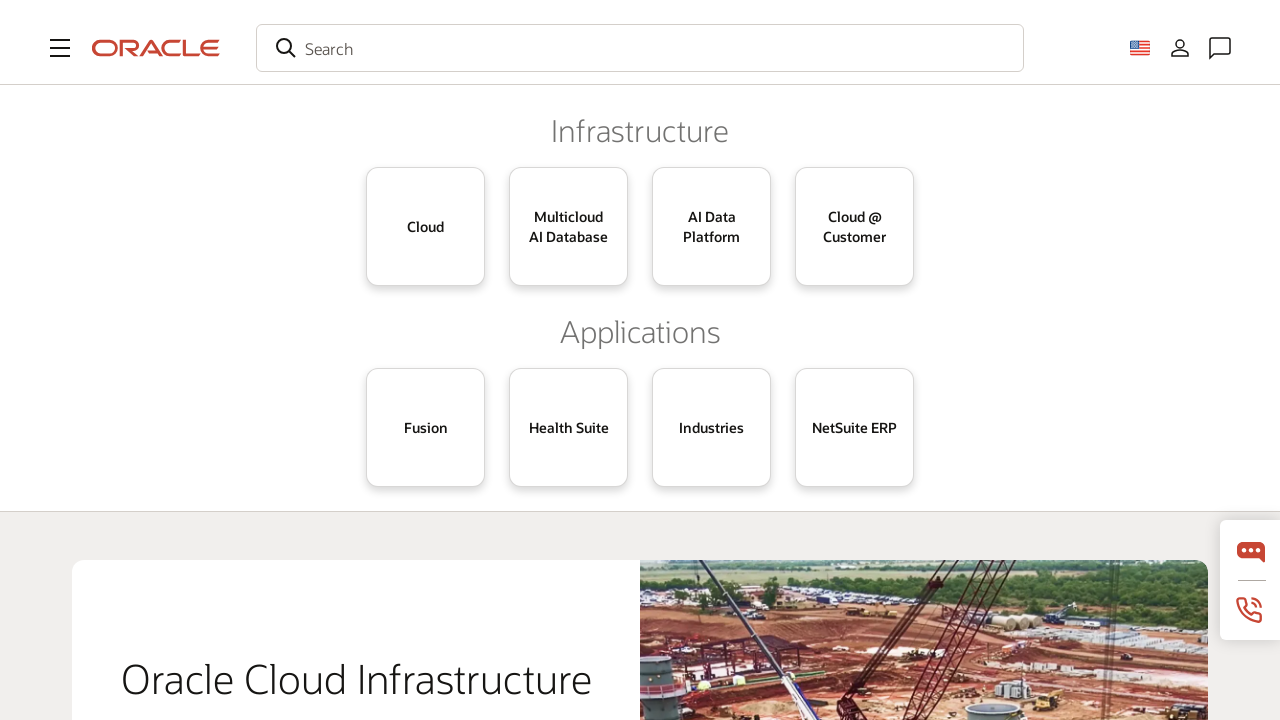

Waited for page to fully load (domcontentloaded state)
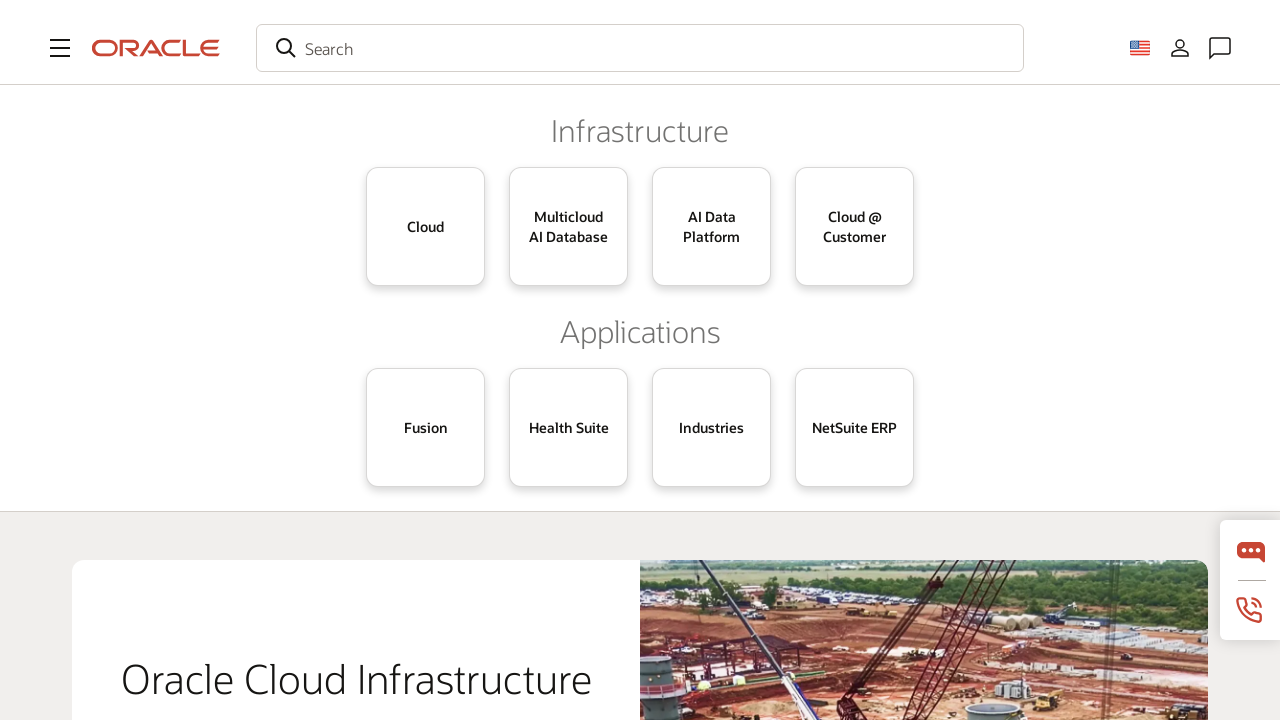

Retrieved page title
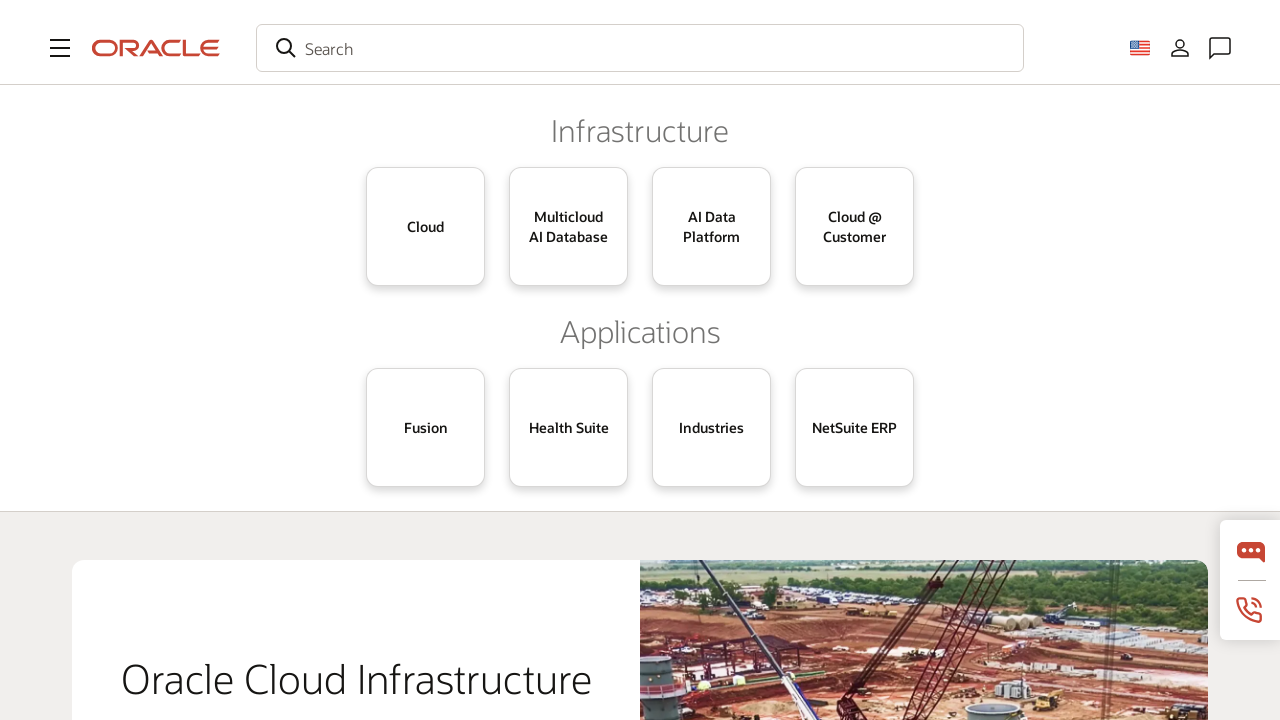

Verified page title matches expected value: 'Oracle | Cloud Applications and Cloud Platform'
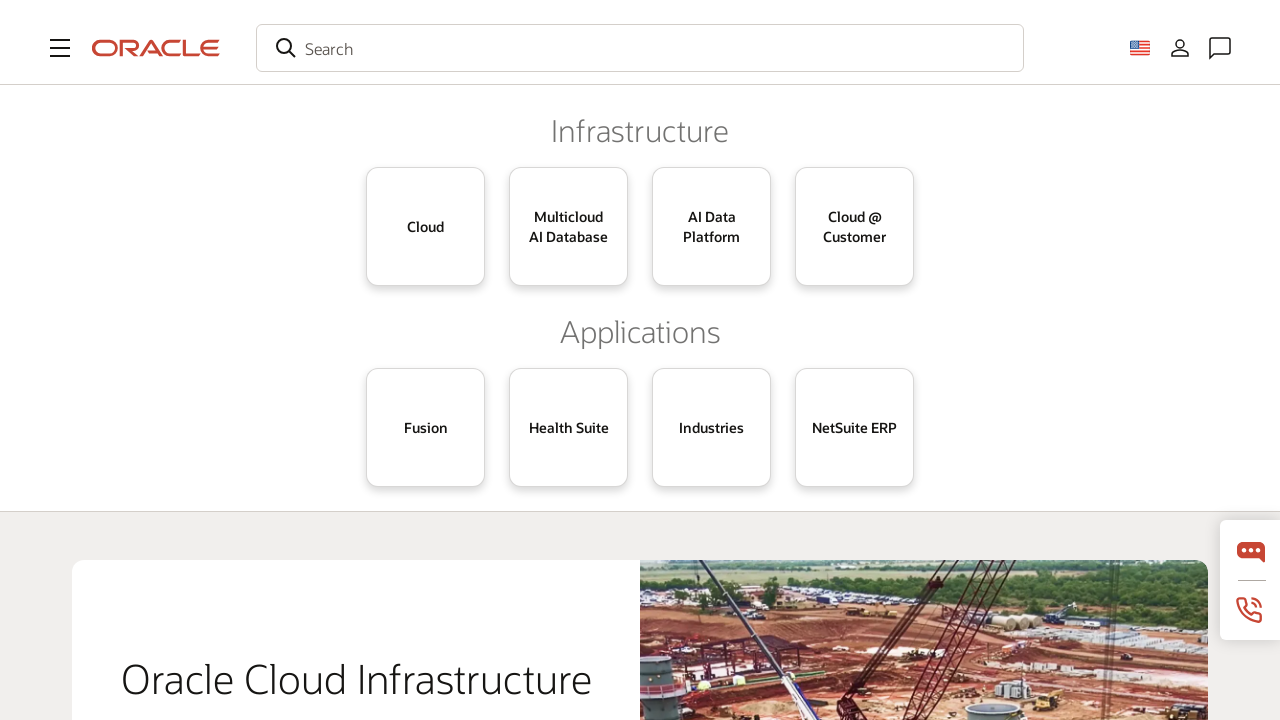

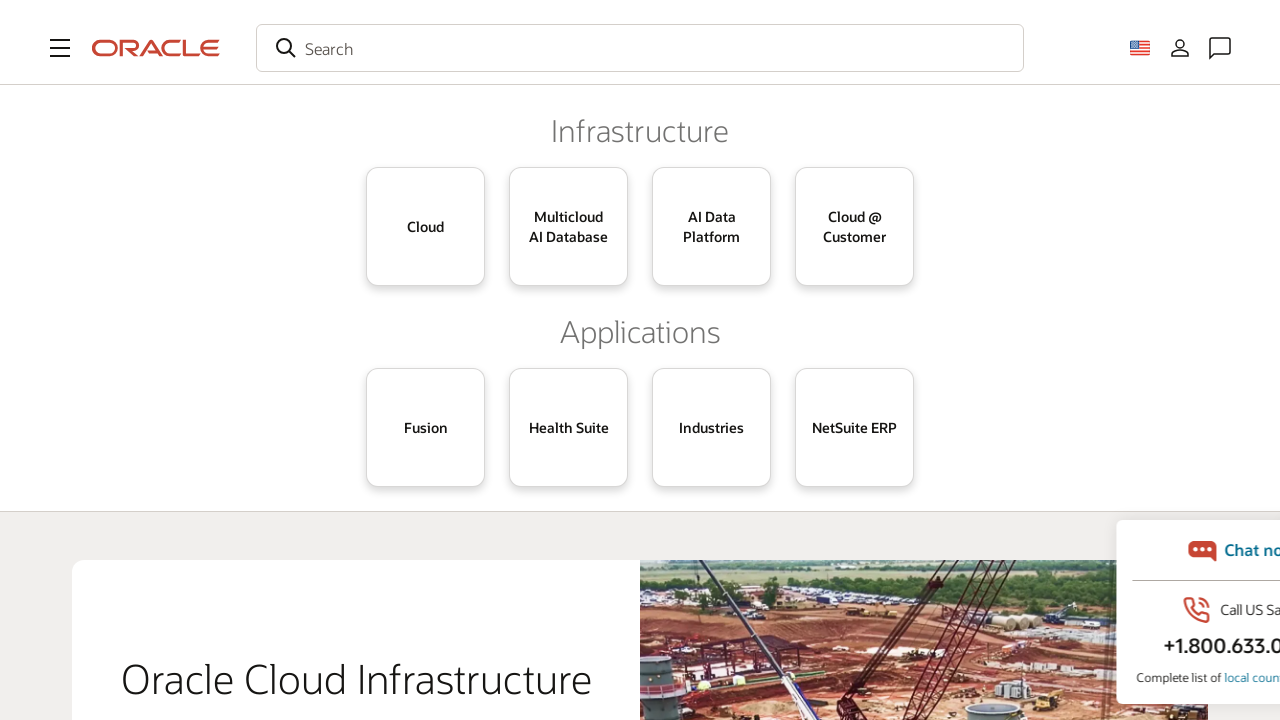